Tests filling out the complete feedback form with name, age, language checkboxes, gender, opinion dropdown, and comment, then submits and verifies the data on the confirmation page.

Starting URL: https://kristinek.github.io/site/tasks/provide_feedback

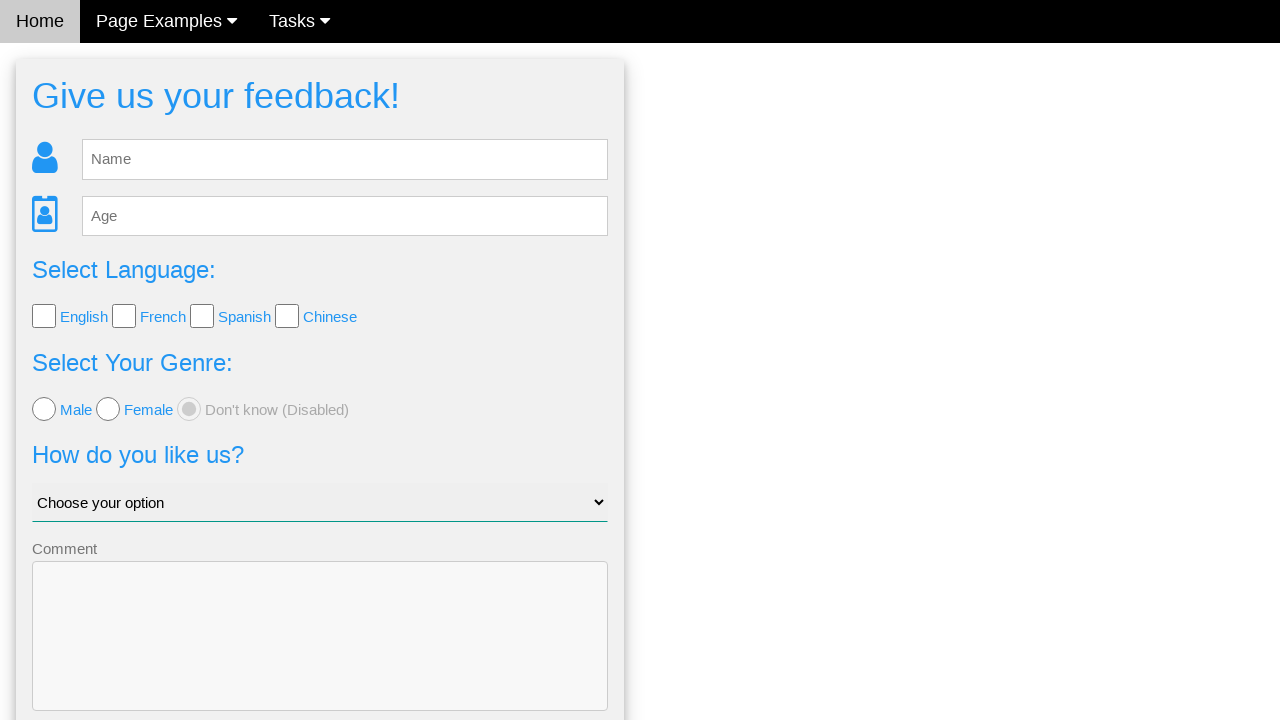

Waited for feedback form to load
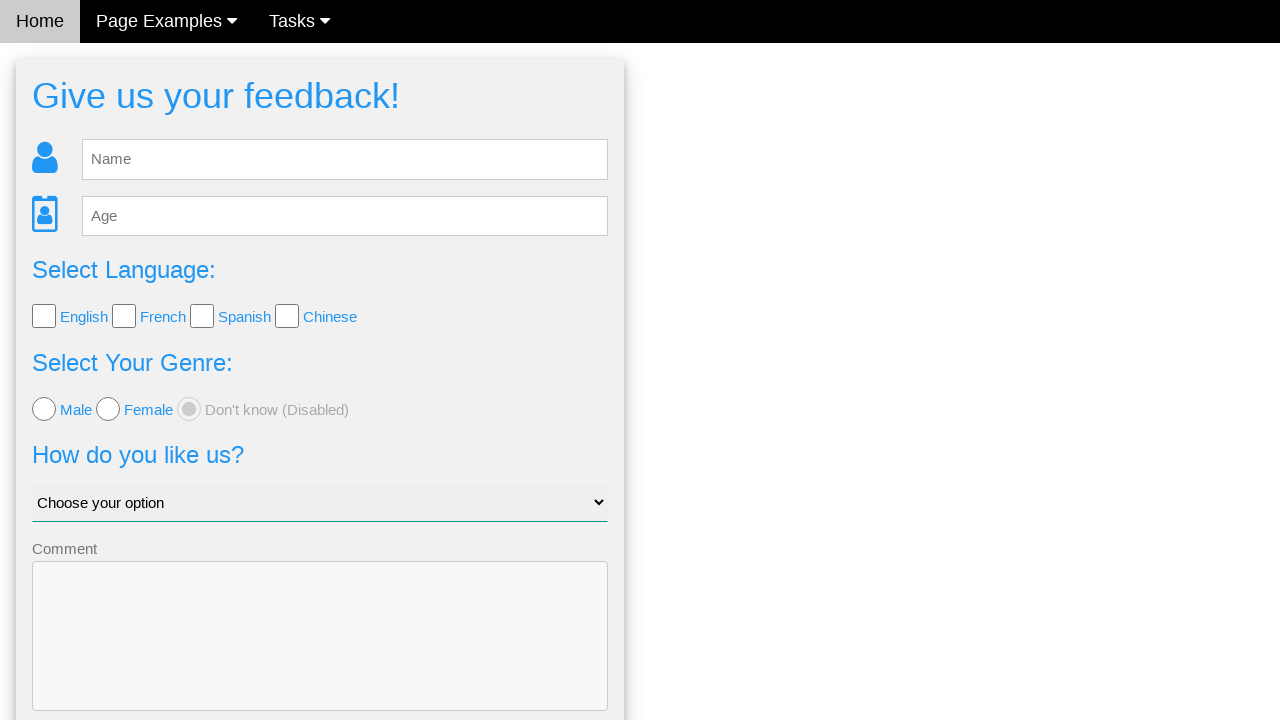

Filled in name field with 'John' on input[name='name']
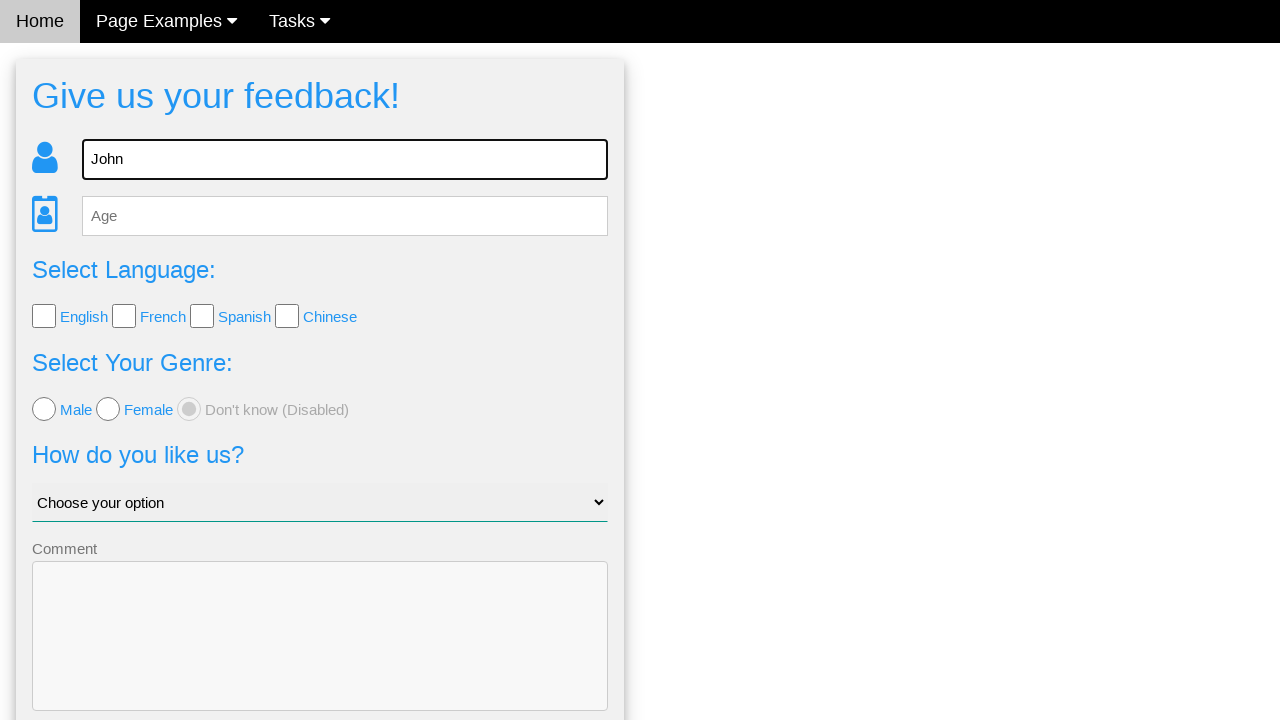

Filled in age field with '23' on input[name='age']
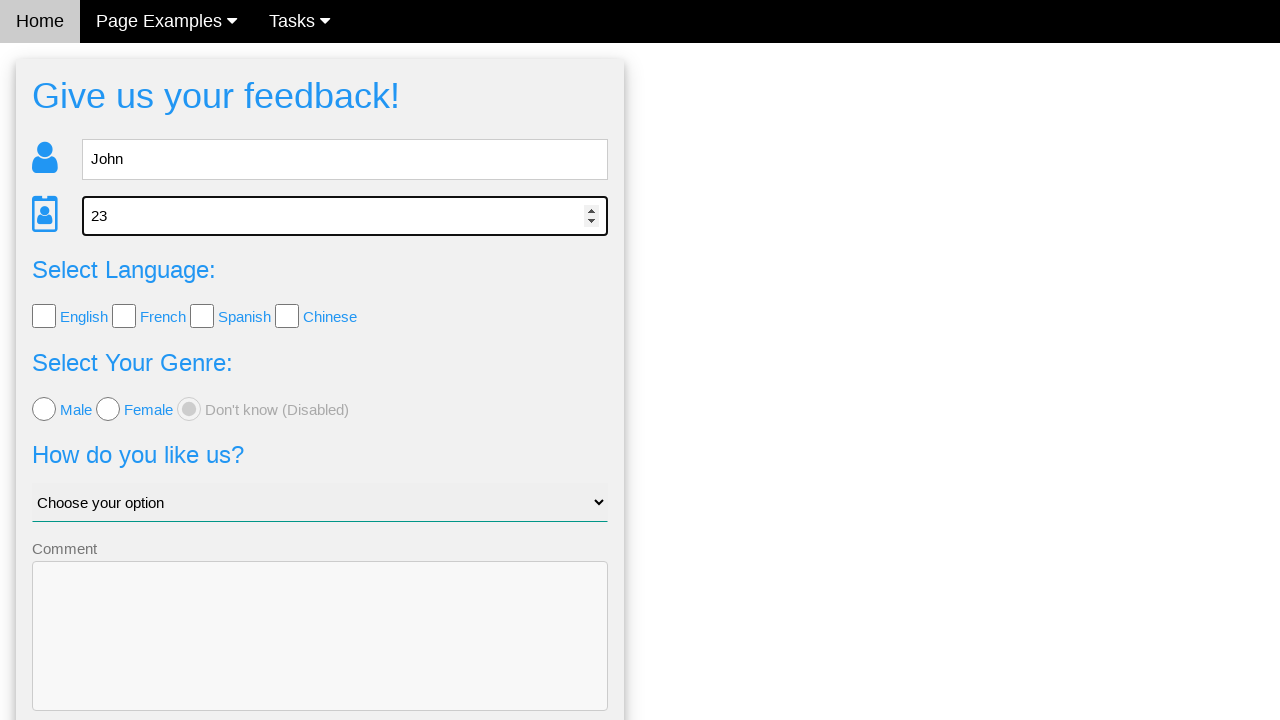

Checked first language checkbox (English) at (44, 316) on input[type='checkbox'] >> nth=0
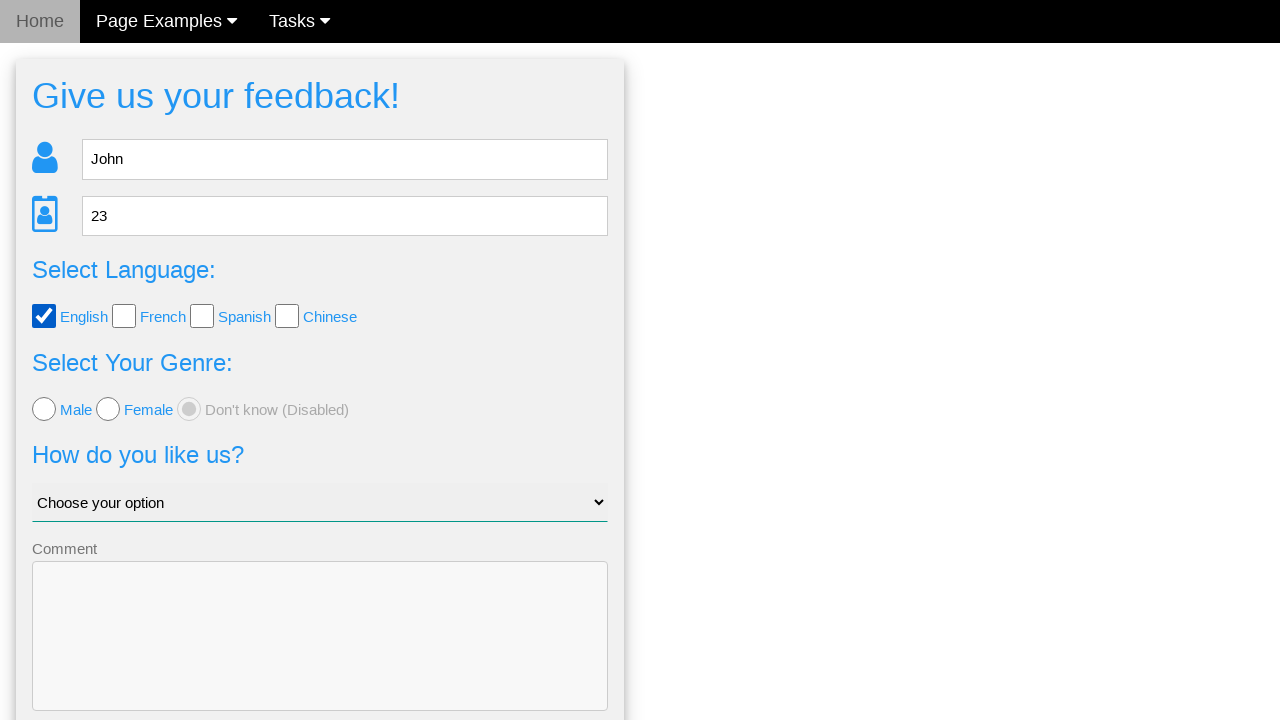

Checked fourth language checkbox (Chinese) at (287, 316) on input[type='checkbox'] >> nth=3
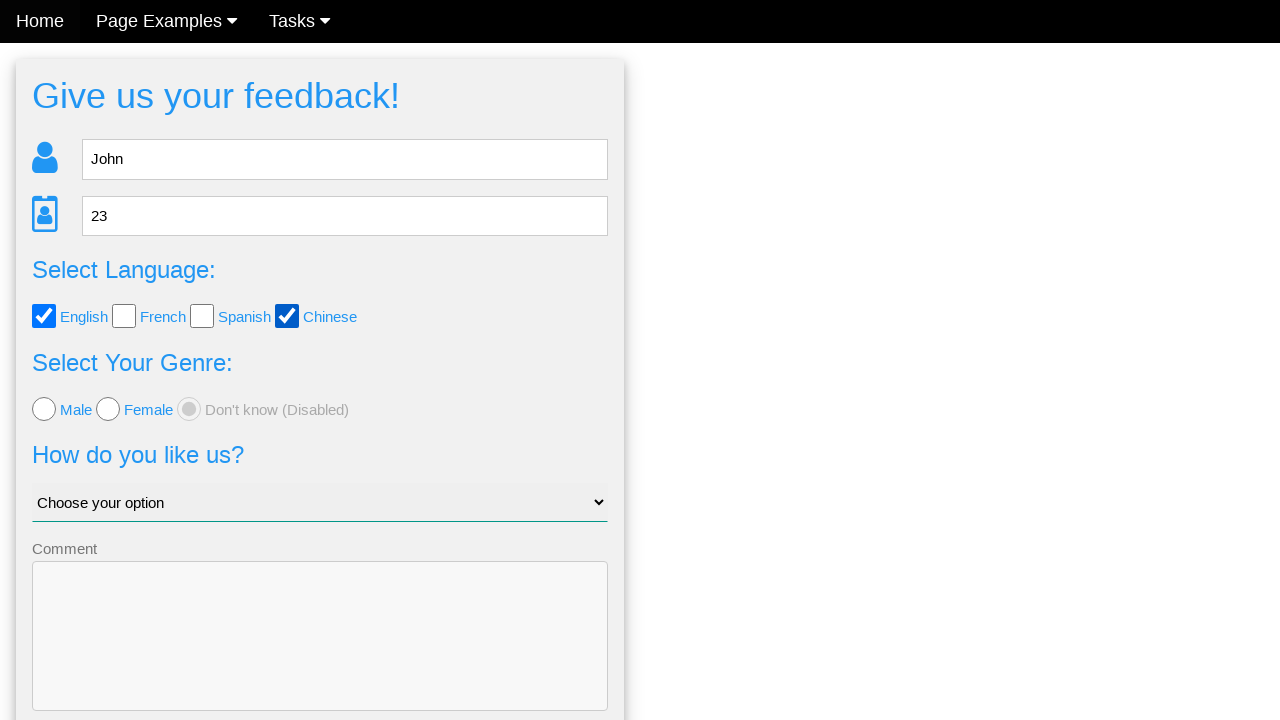

Selected male gender radio button at (44, 409) on input[name='gender'] >> nth=0
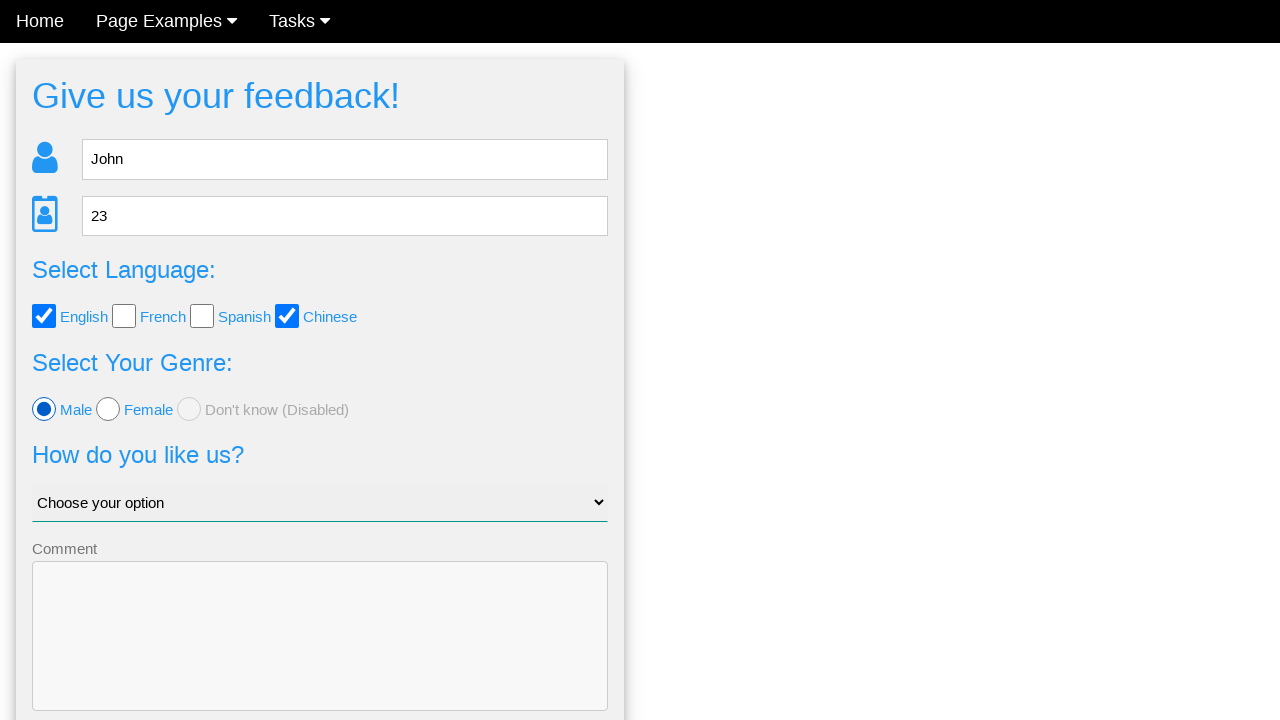

Selected 'Bad' option from opinion dropdown on select
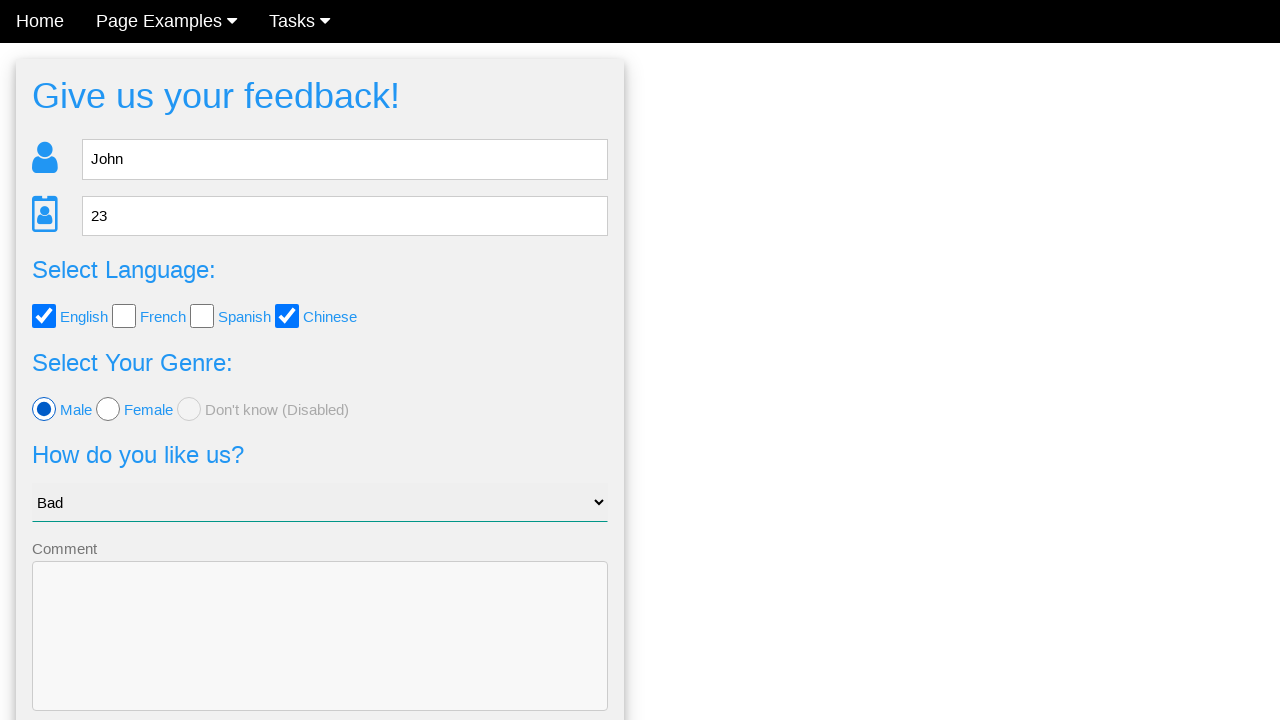

Filled in comment field with 'Hello world' on textarea
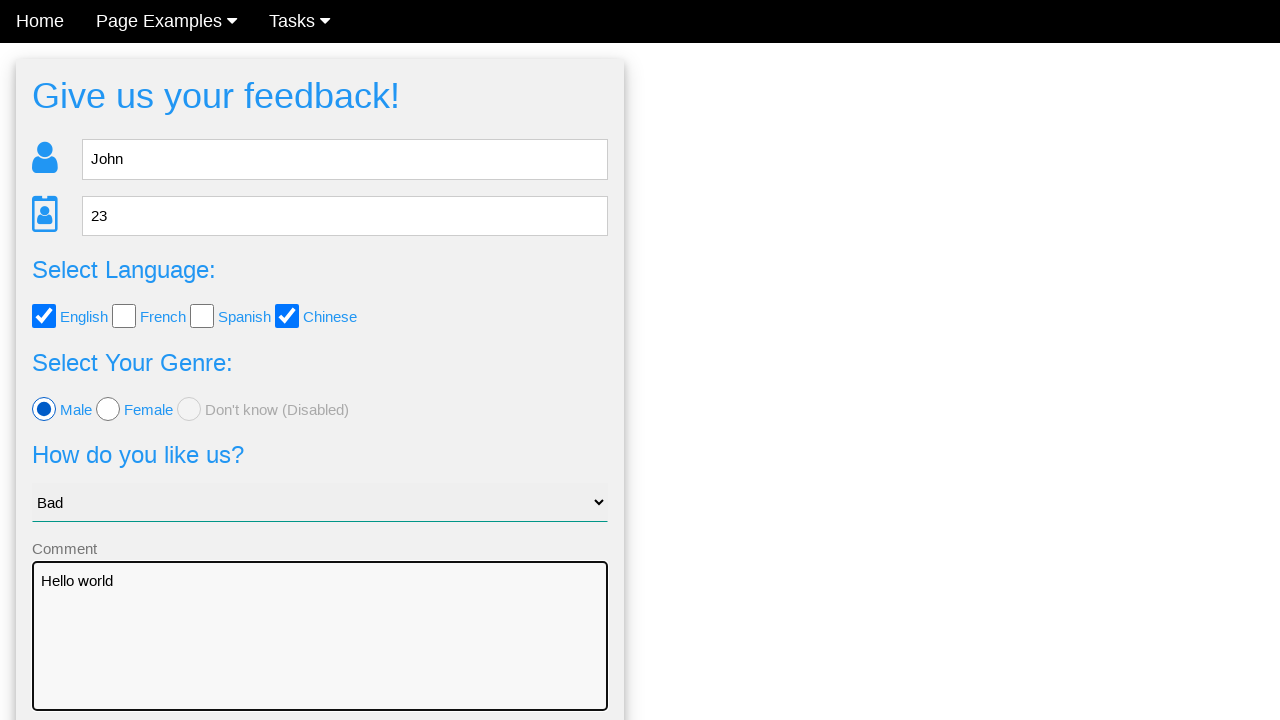

Clicked Send button to submit feedback form at (320, 656) on button:has-text('Send'), input[type='submit']
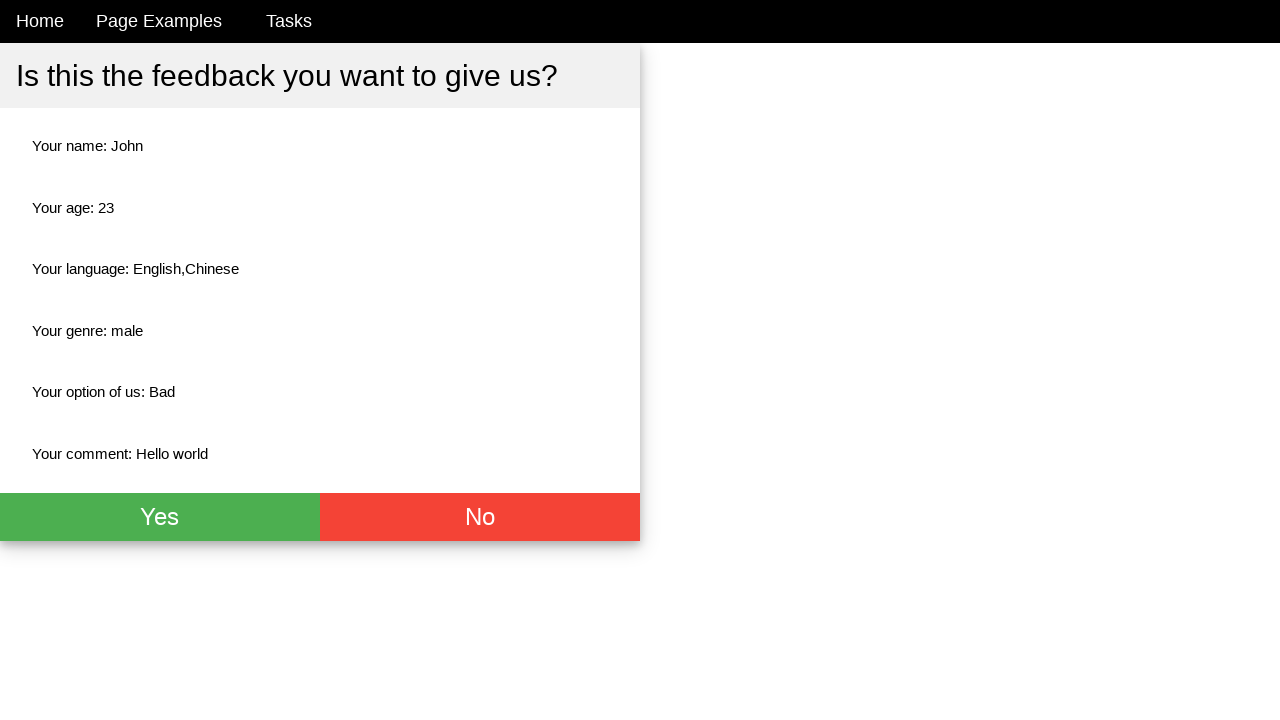

Feedback confirmation page loaded with 'Yes' confirmation
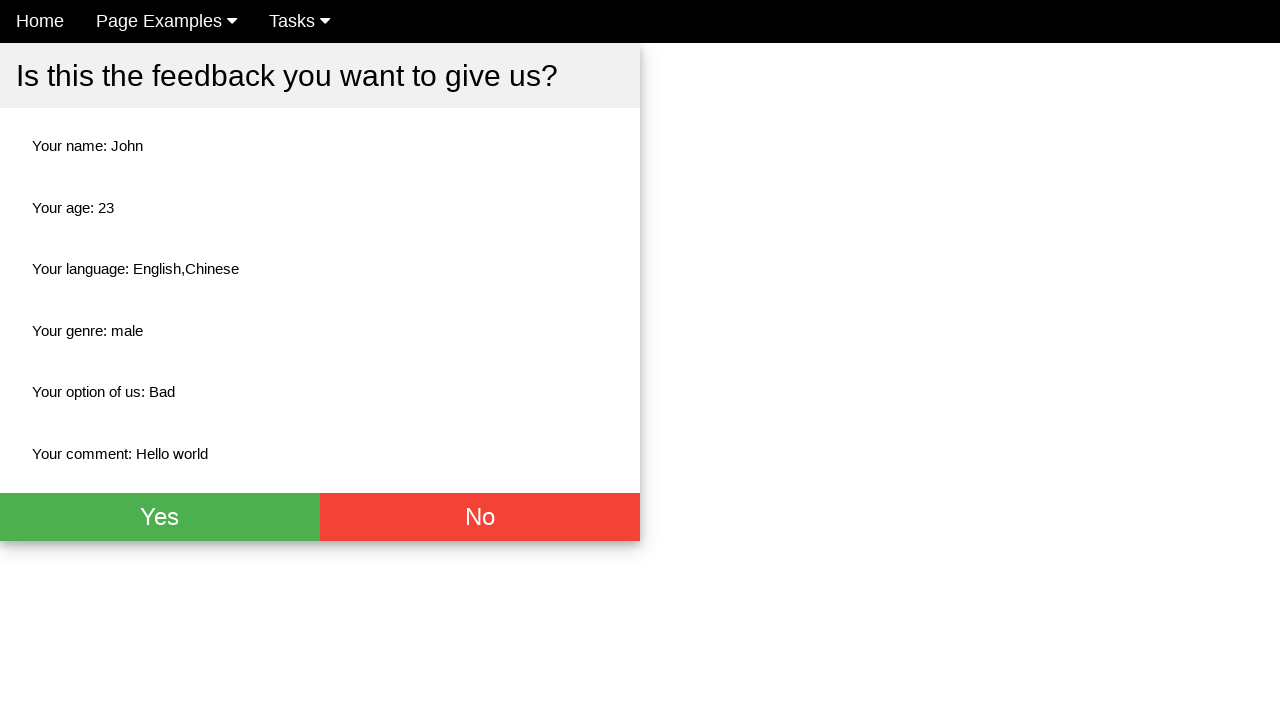

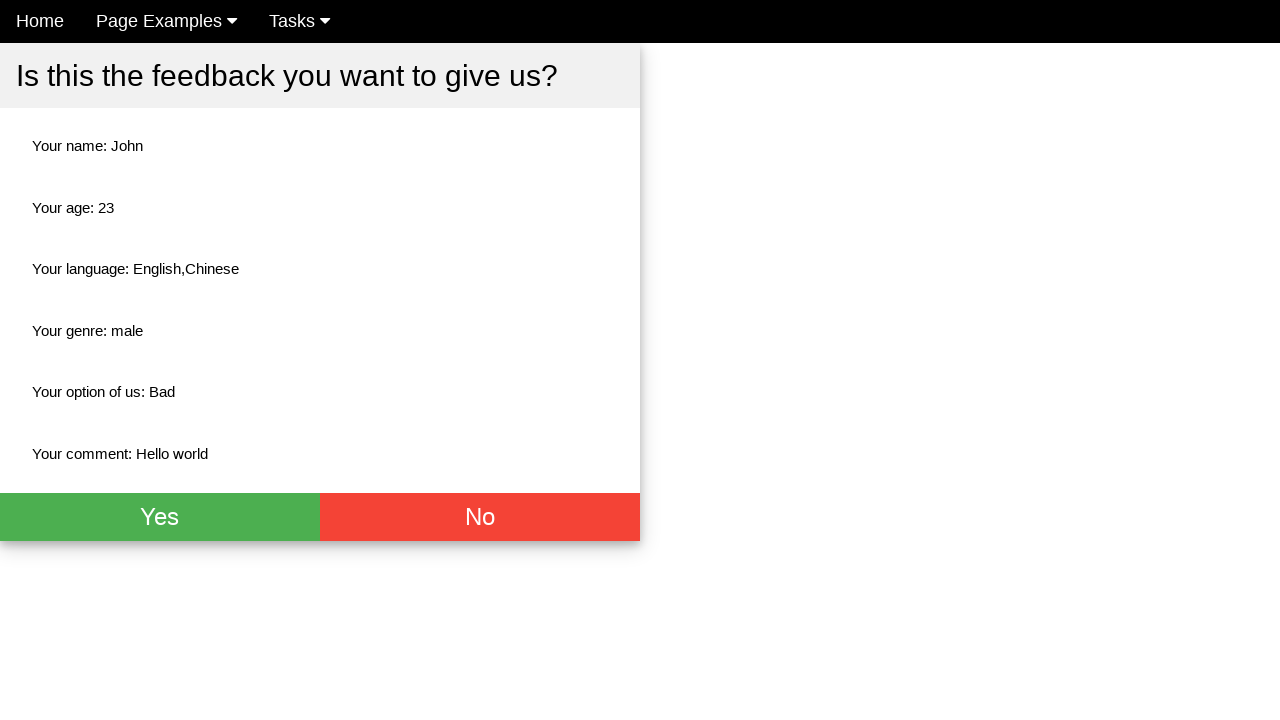